Uses the page logo as a reference point to locate credential elements positioned between the logo and login form

Starting URL: https://opensource-demo.orangehrmlive.com/

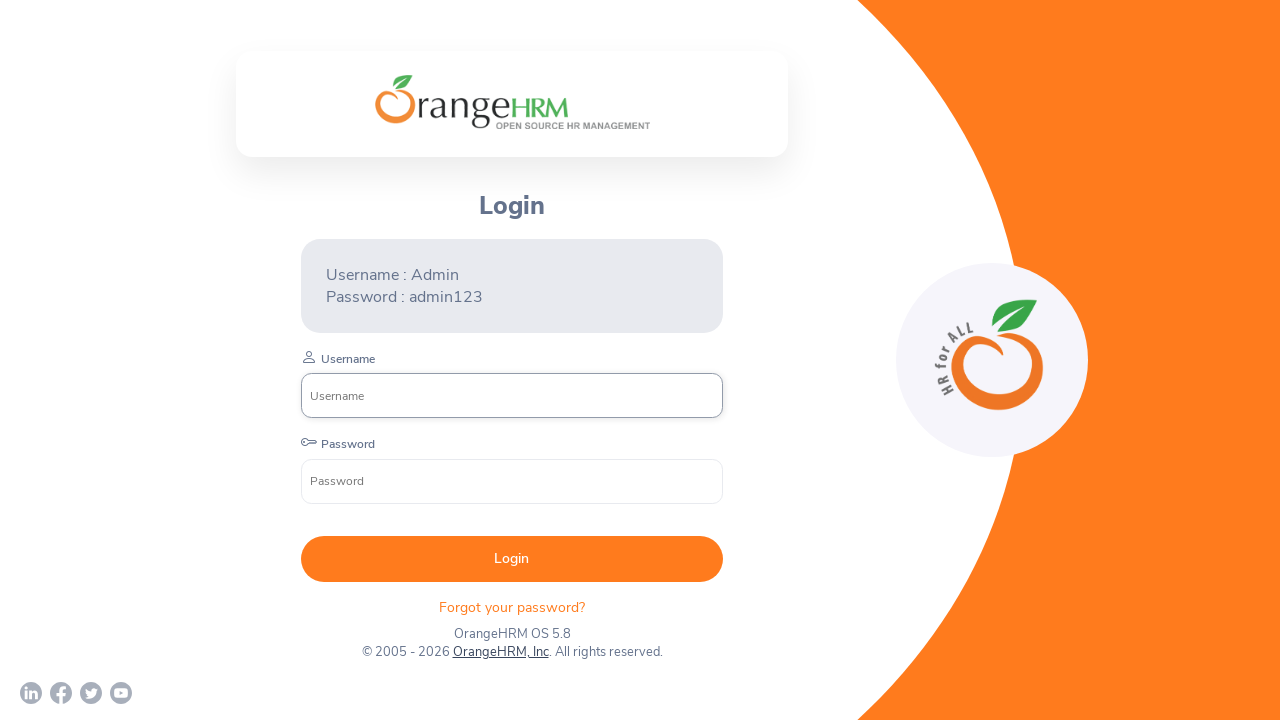

Located logo element using relative locator
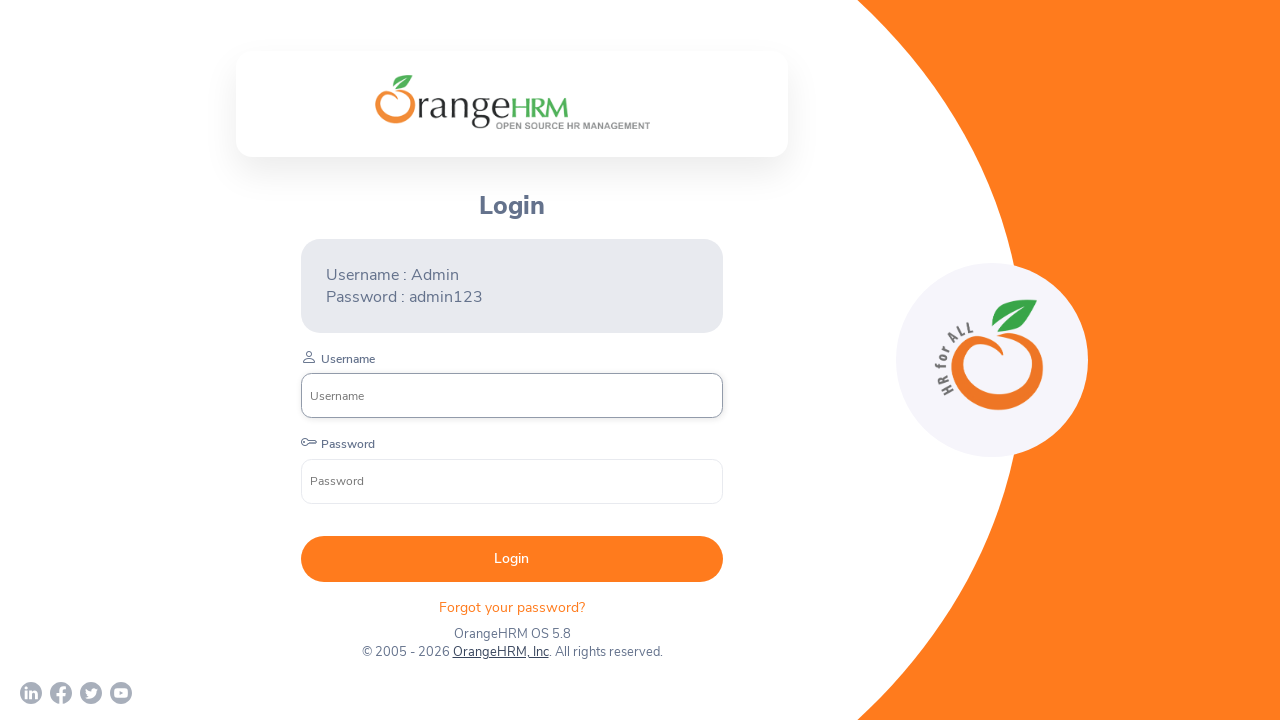

Found all credential text elements on the page
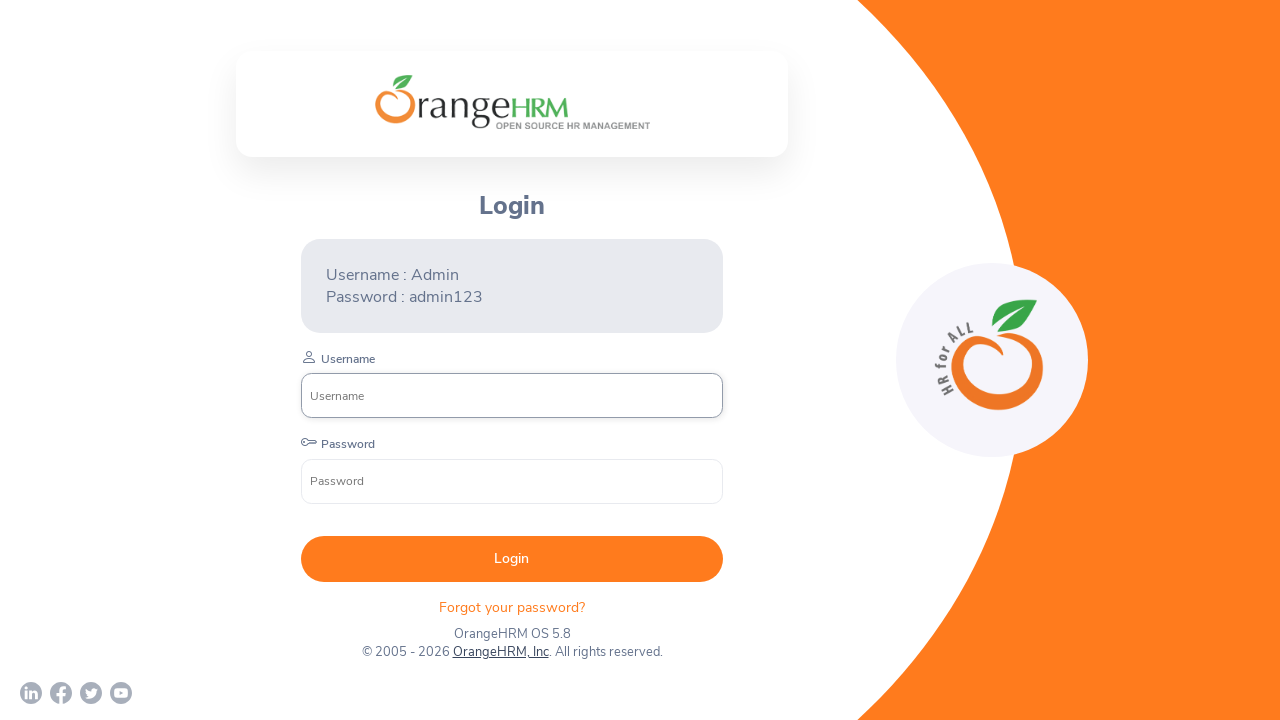

Found credential element with text: Username : Admin
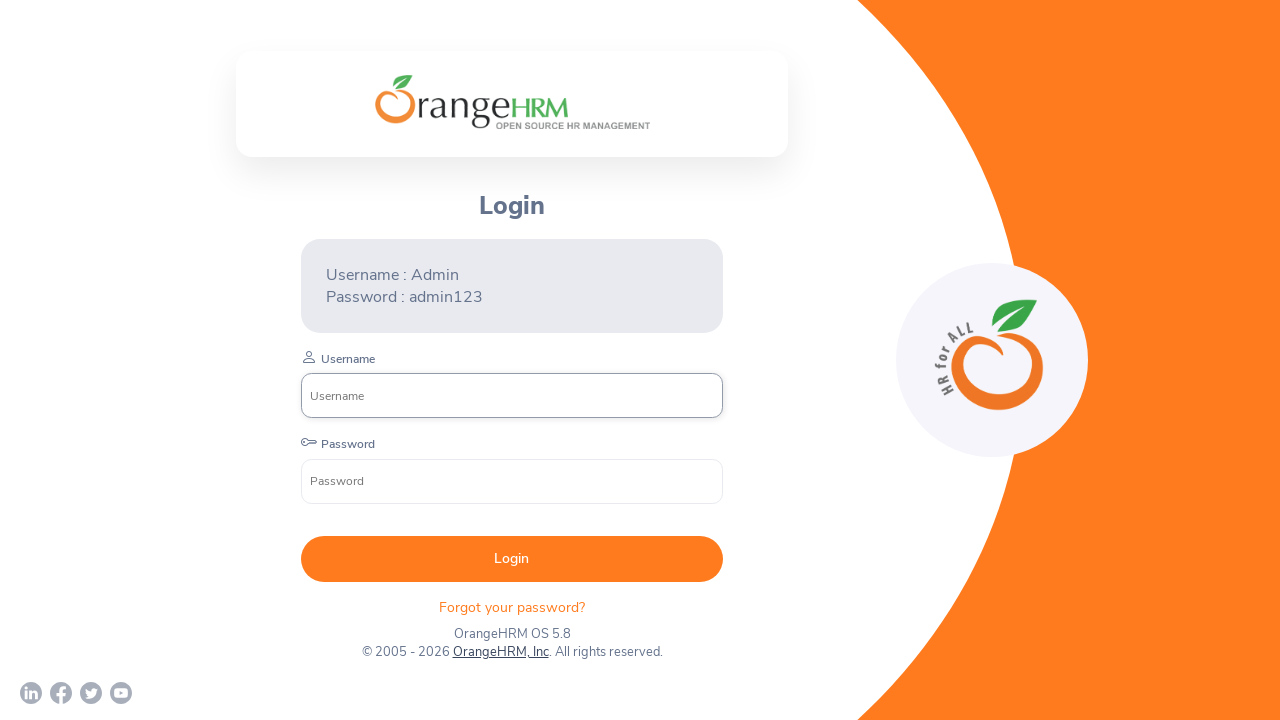

Found credential element with text: Password : admin123
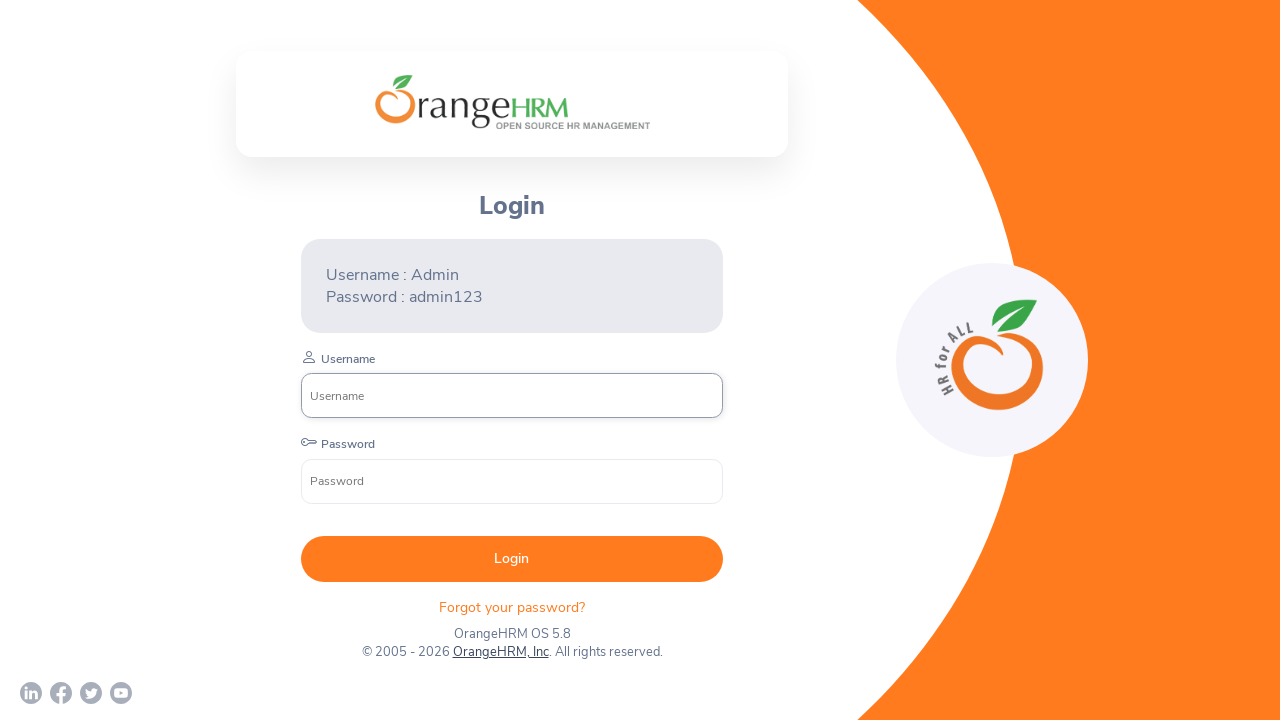

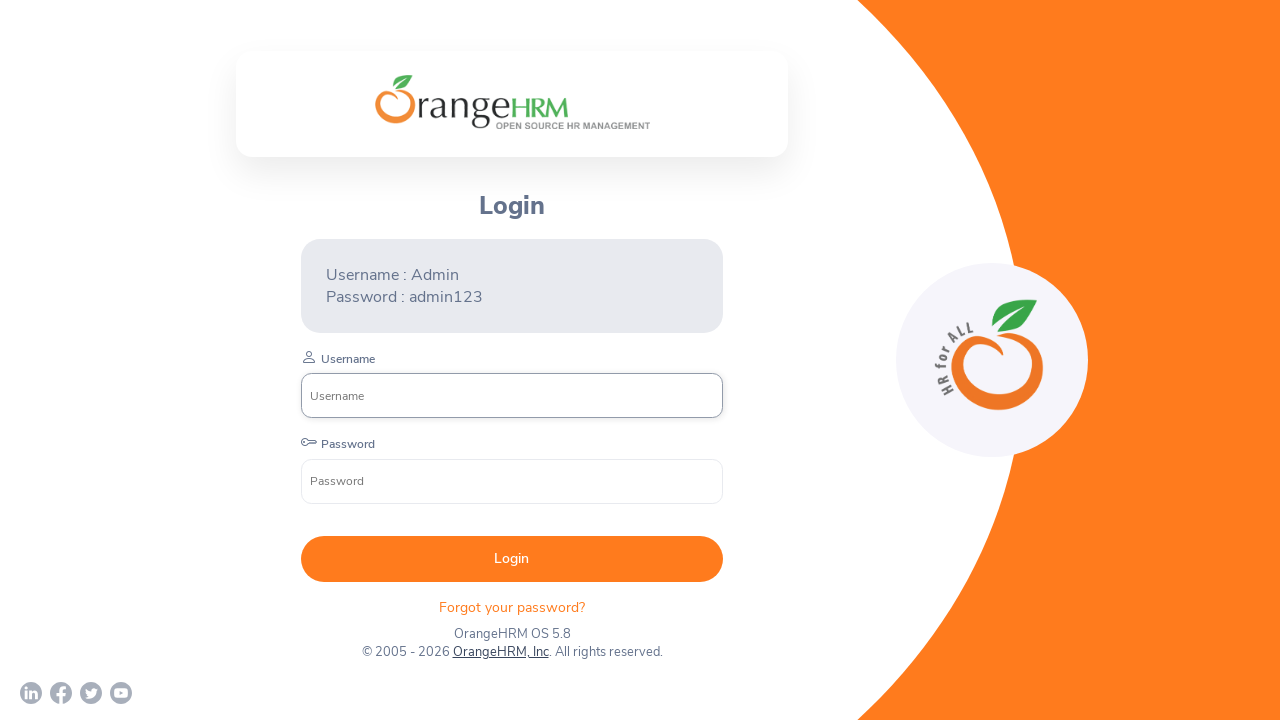